Tests that Clear completed button is hidden when there are no completed items

Starting URL: https://demo.playwright.dev/todomvc

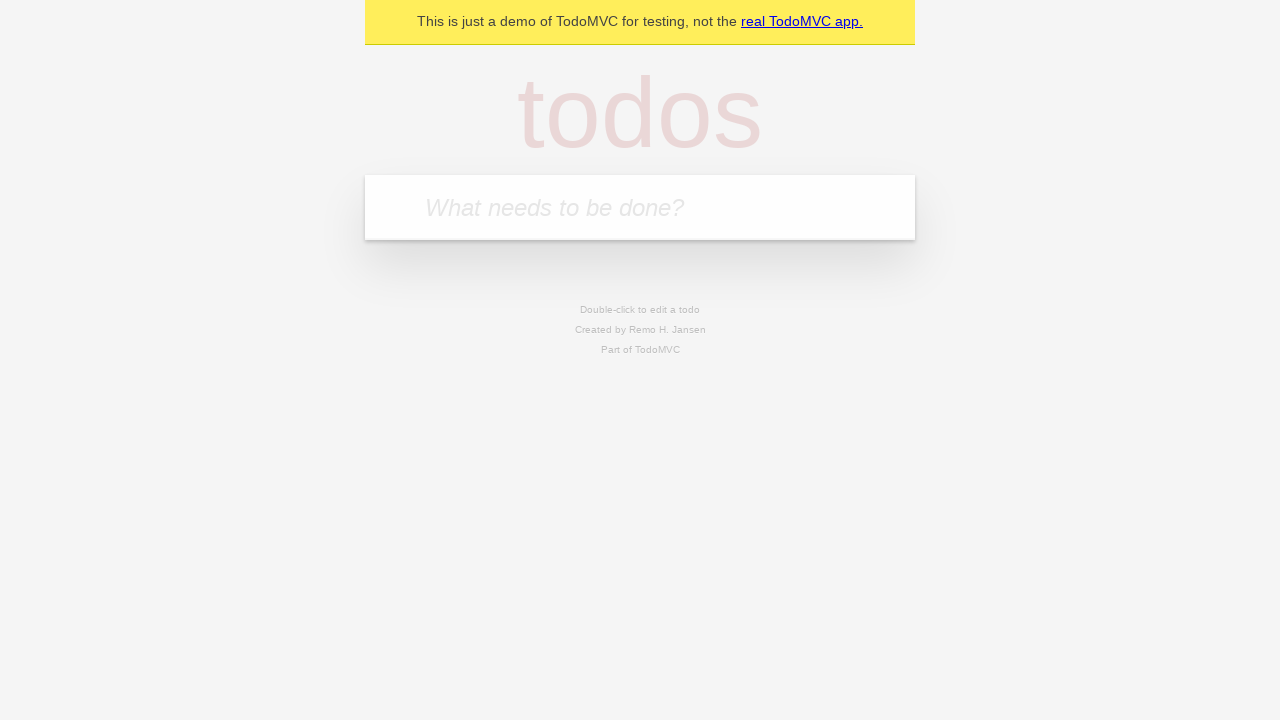

Filled first todo input with 'buy some cheese' on internal:attr=[placeholder="What needs to be done?"i]
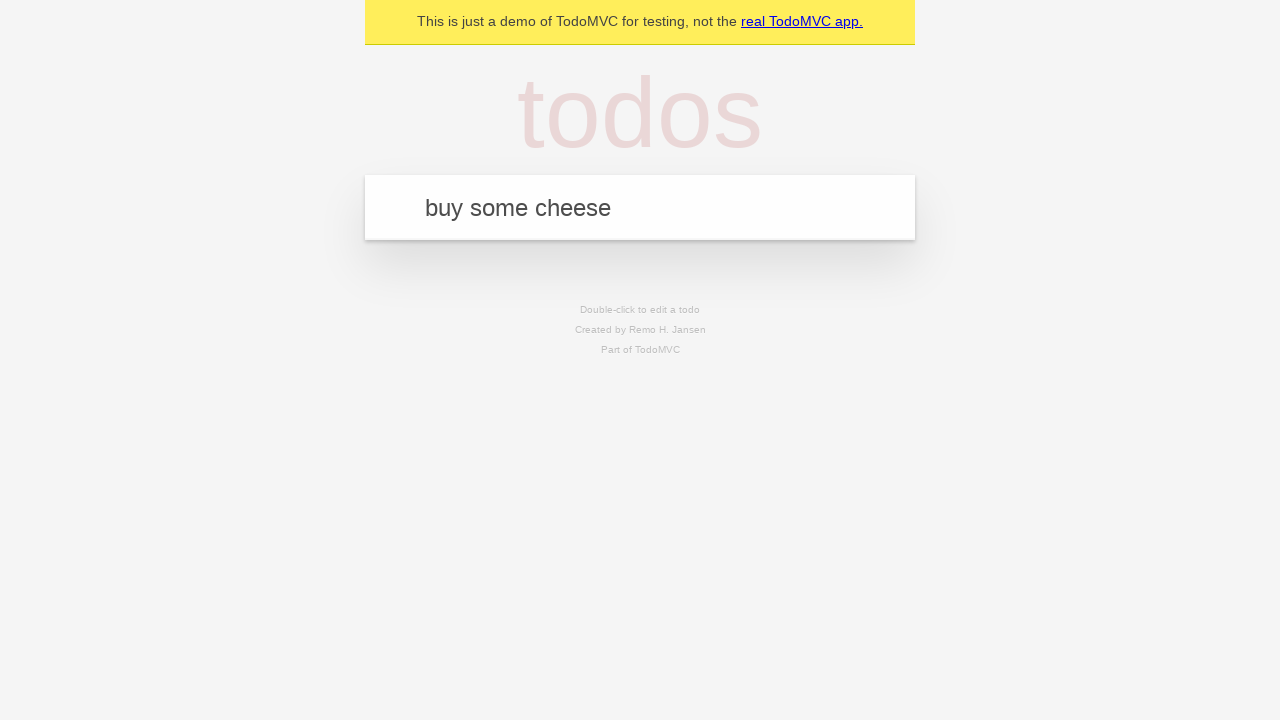

Pressed Enter to create first todo on internal:attr=[placeholder="What needs to be done?"i]
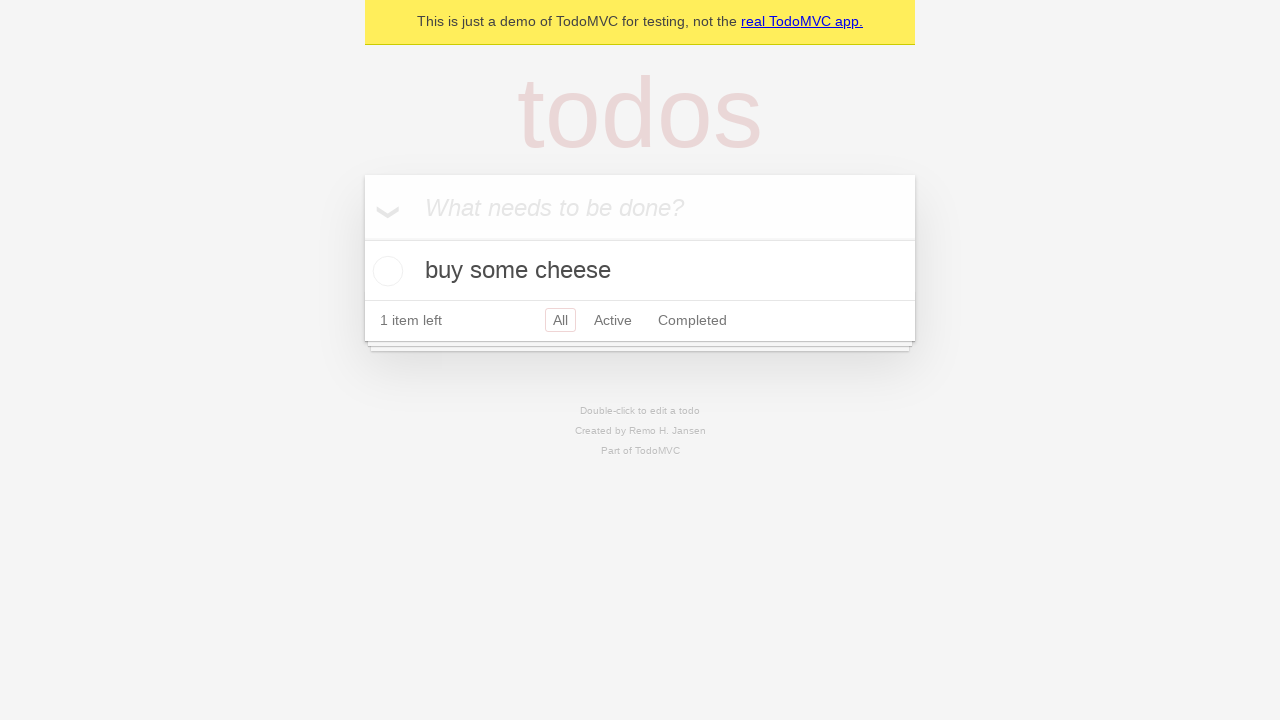

Filled second todo input with 'feed the cat' on internal:attr=[placeholder="What needs to be done?"i]
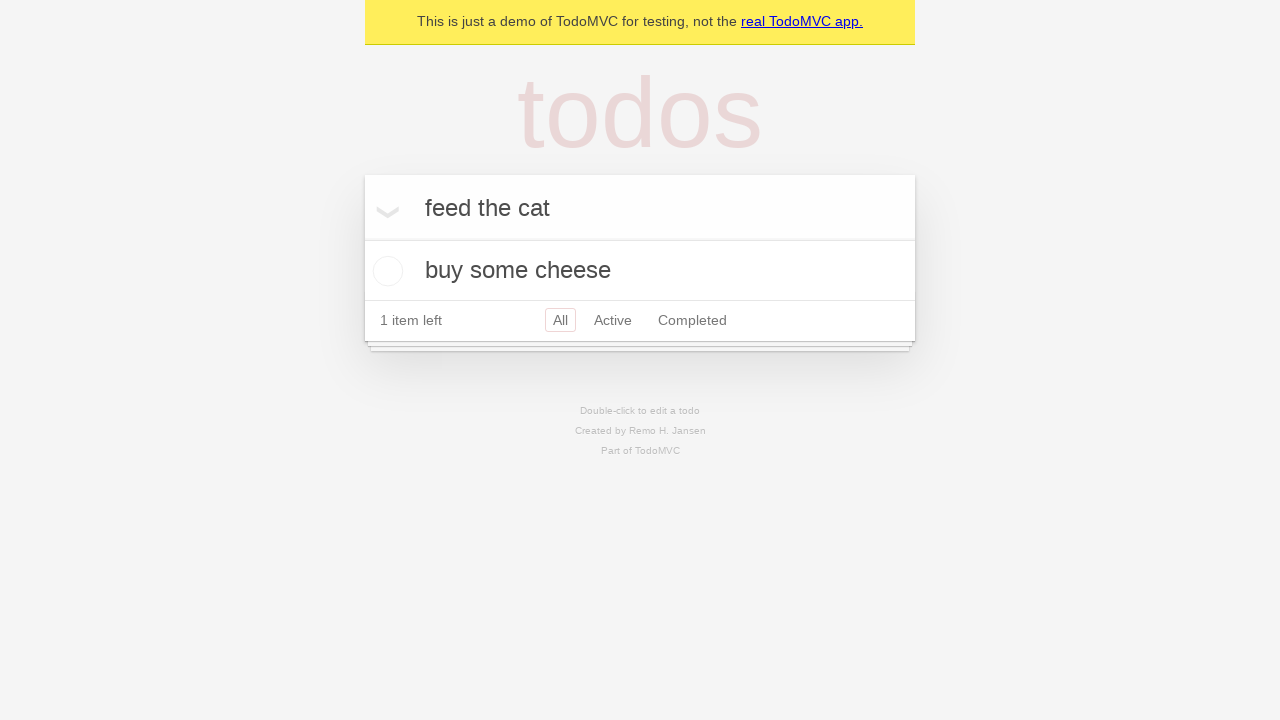

Pressed Enter to create second todo on internal:attr=[placeholder="What needs to be done?"i]
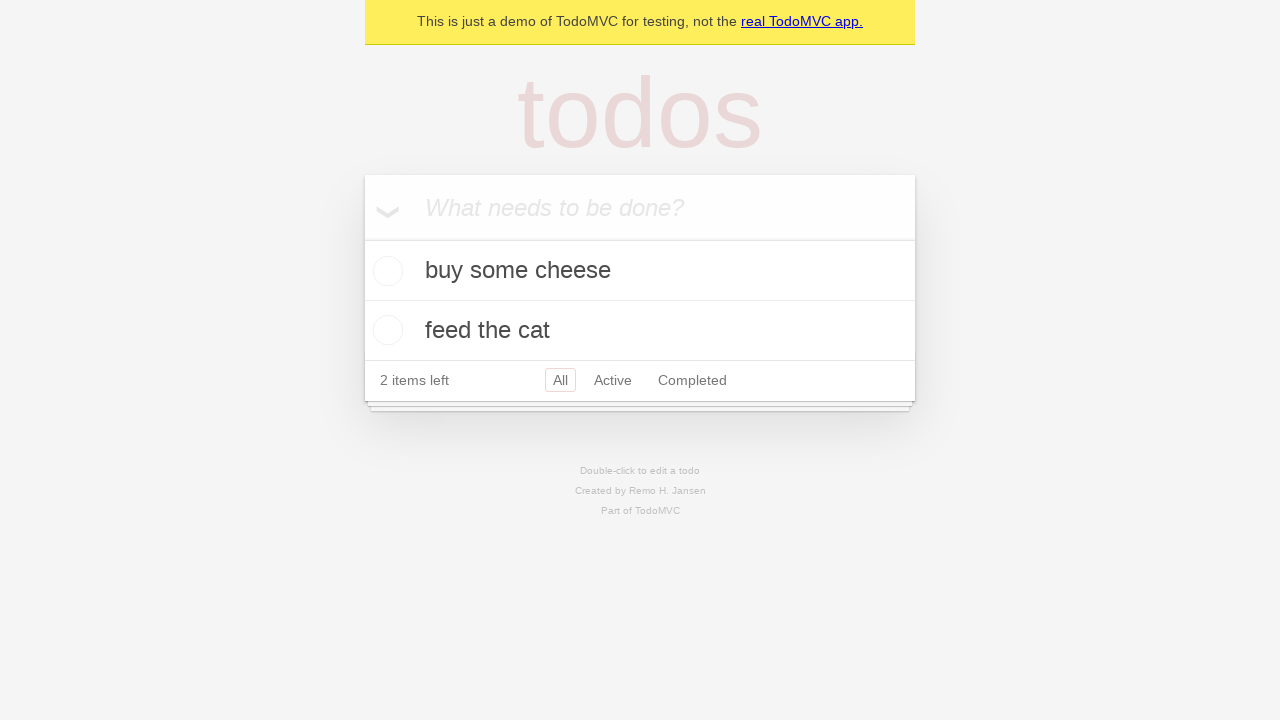

Filled third todo input with 'book a doctors appointment' on internal:attr=[placeholder="What needs to be done?"i]
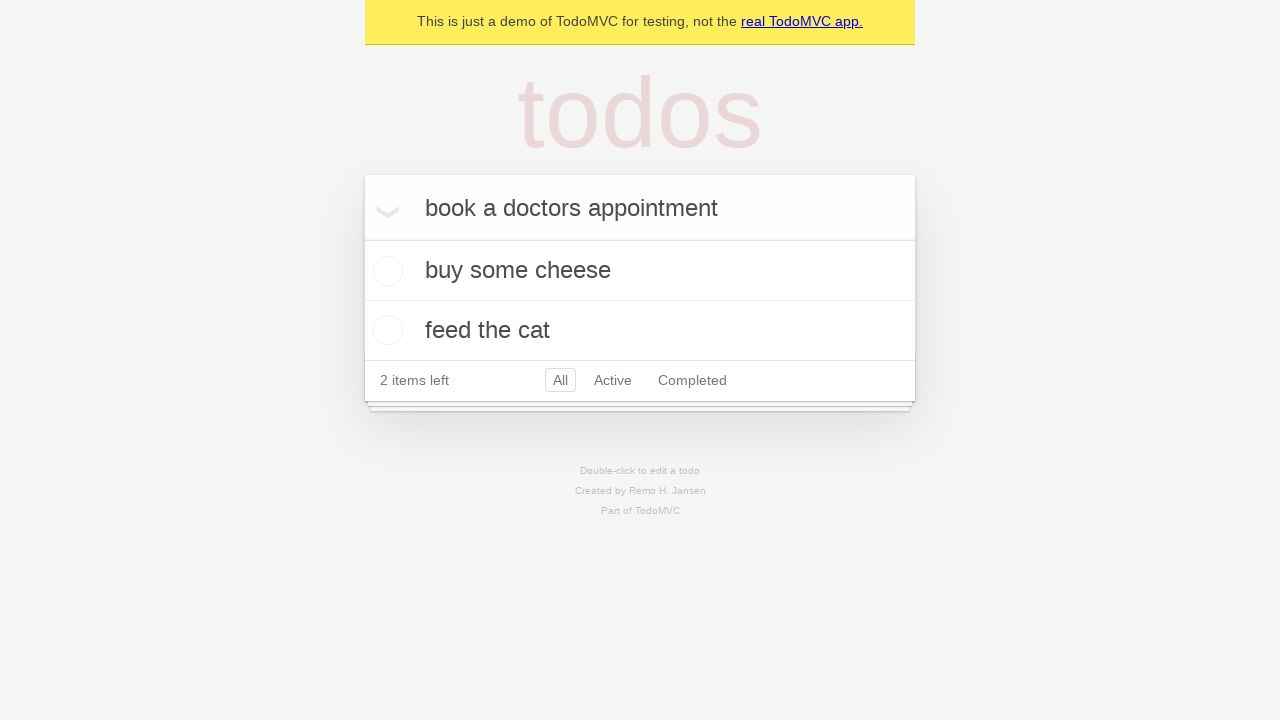

Pressed Enter to create third todo on internal:attr=[placeholder="What needs to be done?"i]
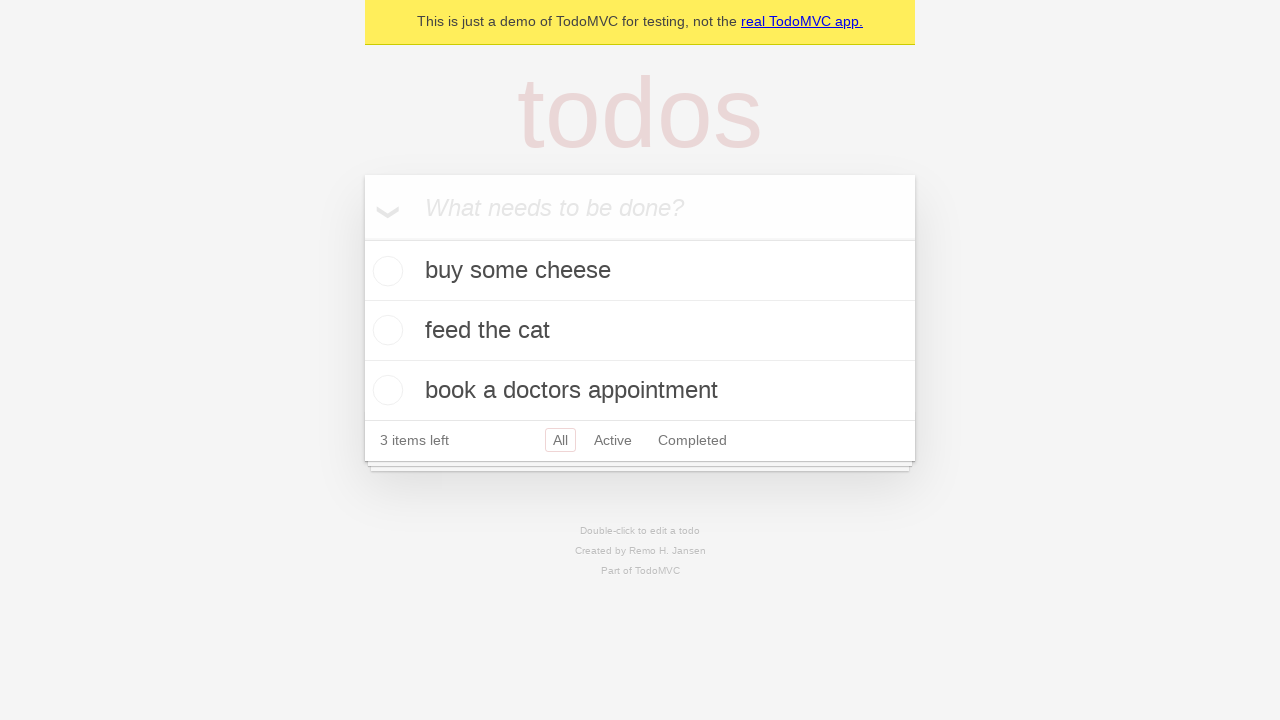

Checked first todo item as completed at (385, 271) on .todo-list li .toggle >> nth=0
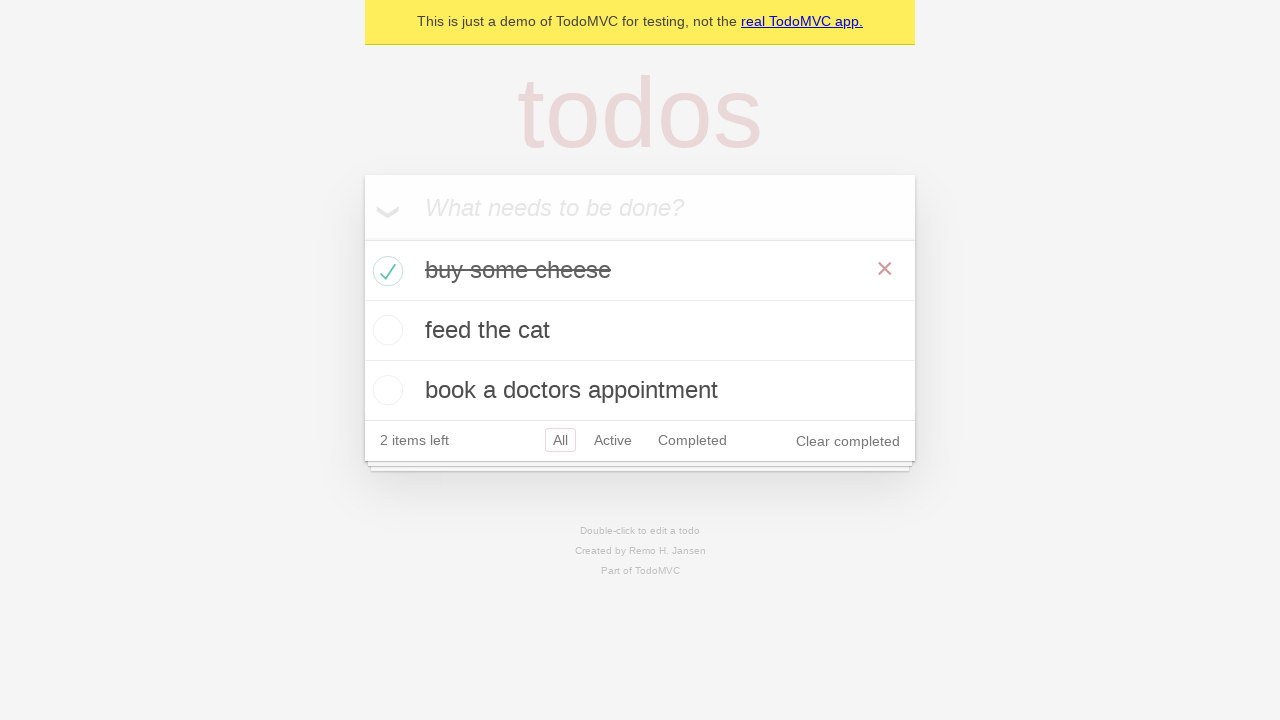

Clicked Clear completed button to remove completed items at (848, 441) on internal:role=button[name="Clear completed"i]
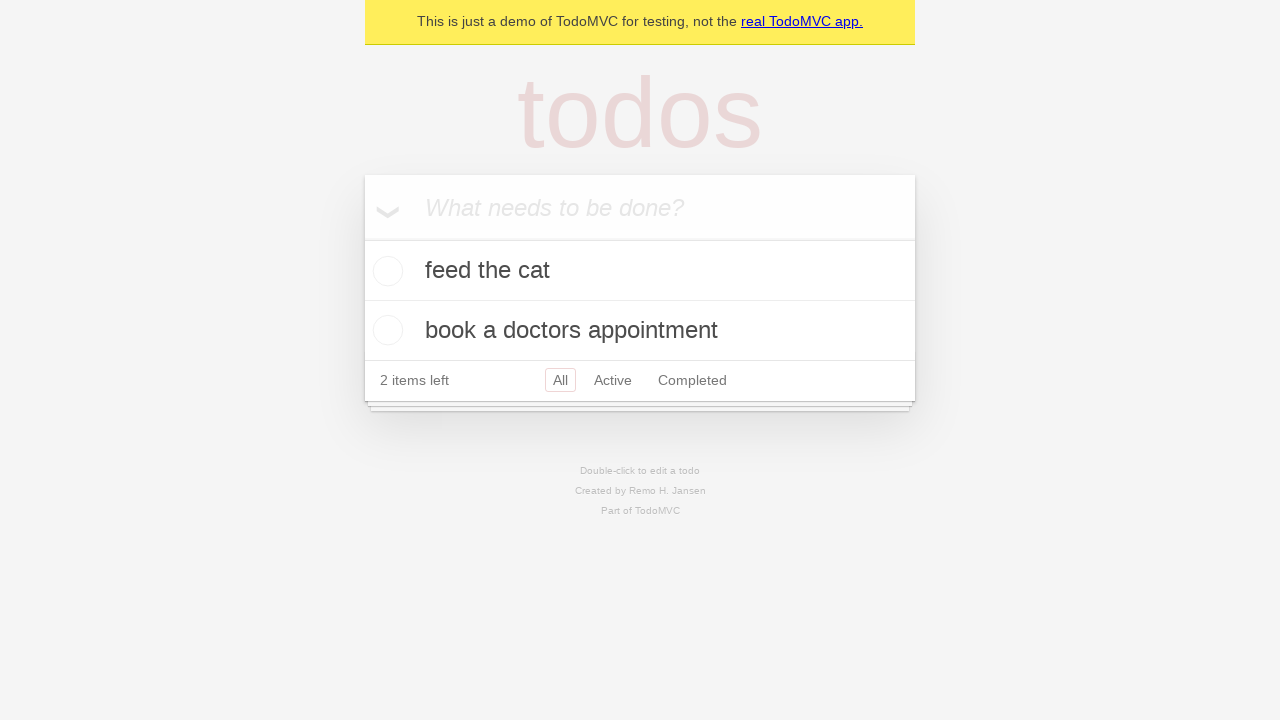

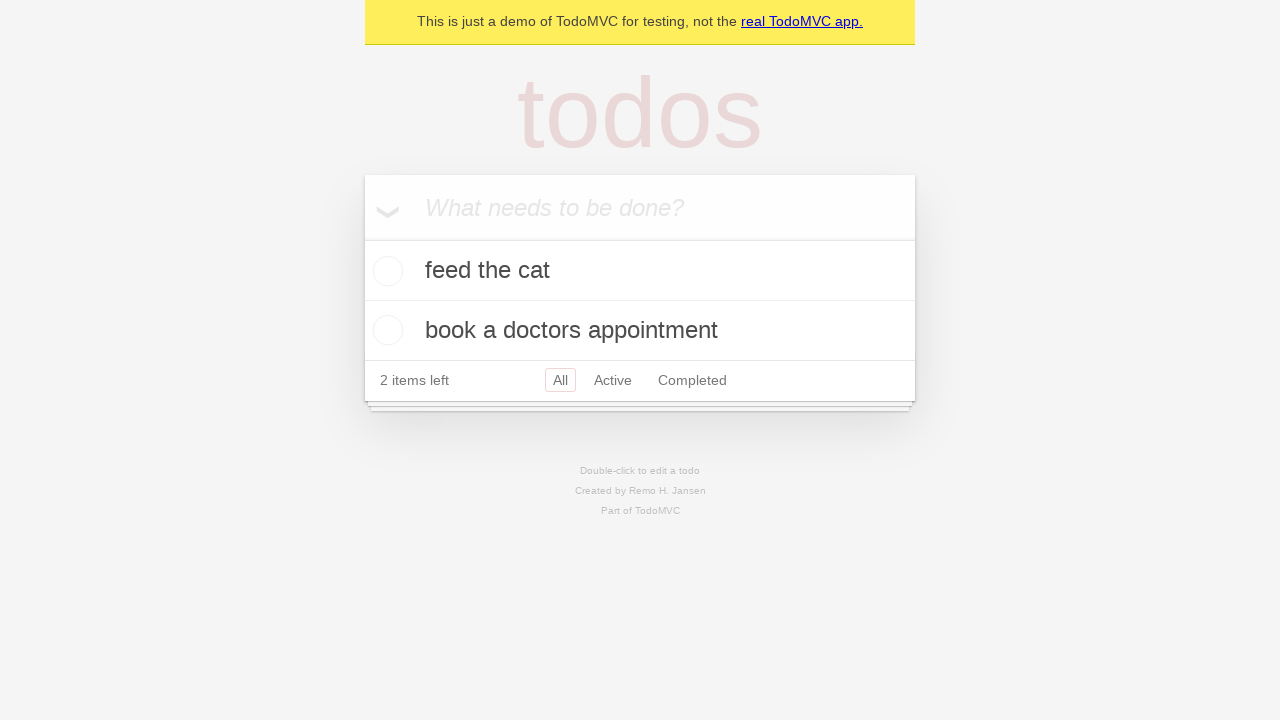